Tests tooltip functionality on jQuery UI demo page by hovering over the ThemeRoller link and verifying the tooltip appears

Starting URL: https://jqueryui.com/tooltip/

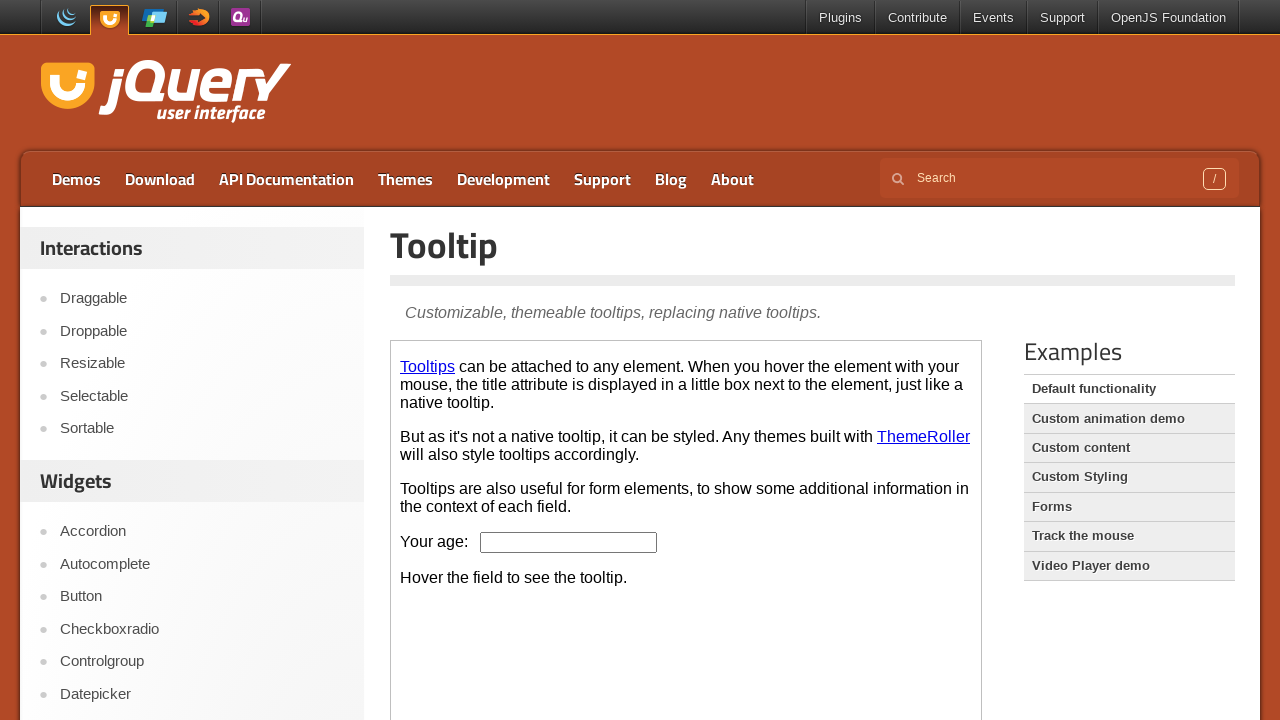

Located the demo iframe
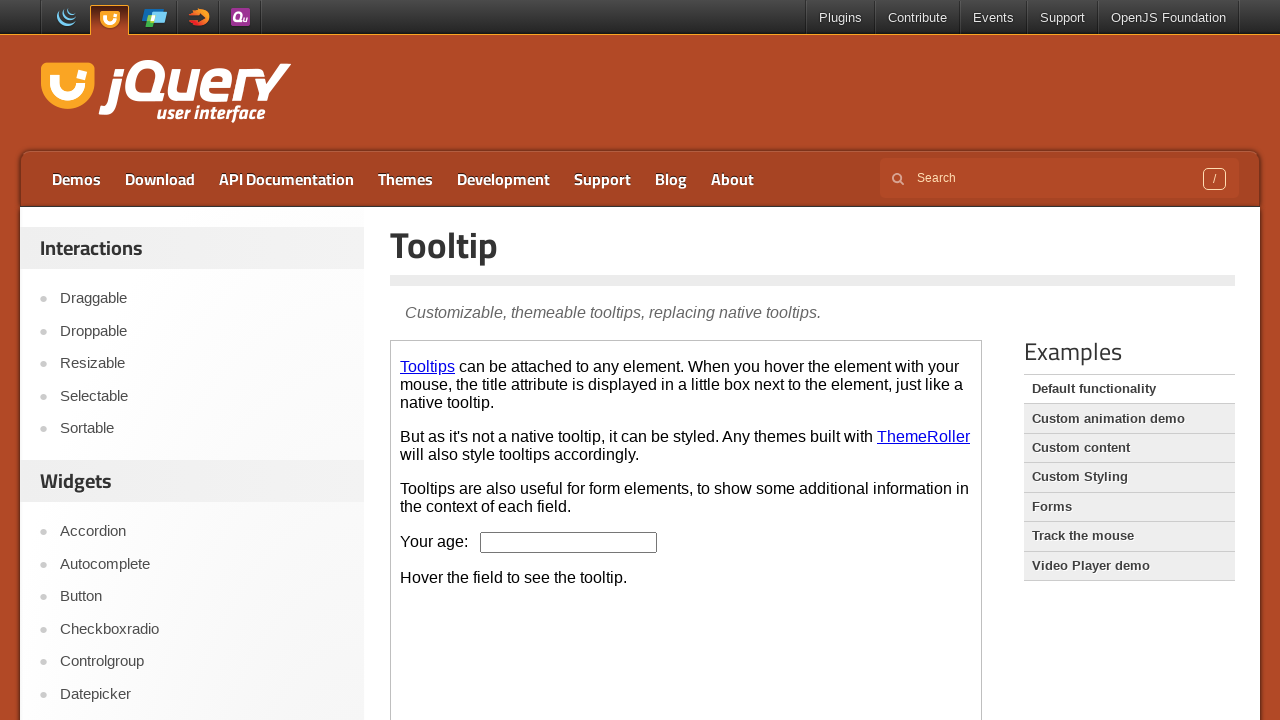

Located the ThemeRoller link
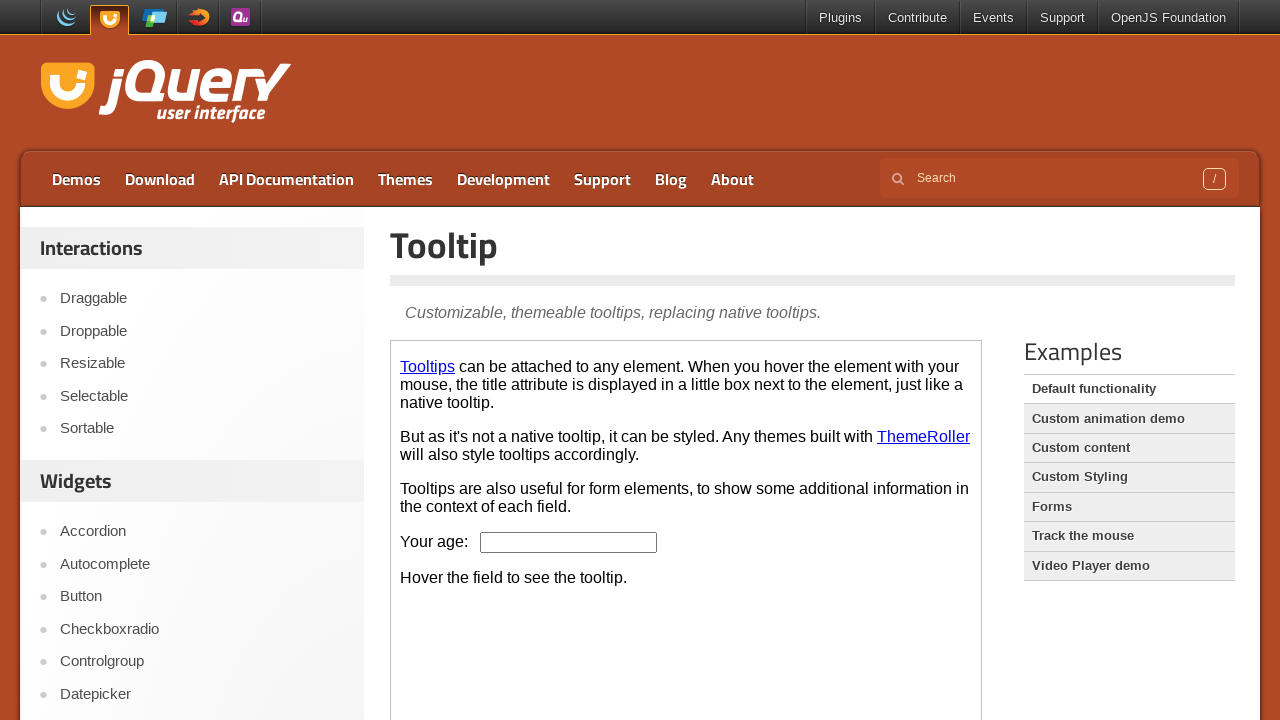

ThemeRoller link is visible
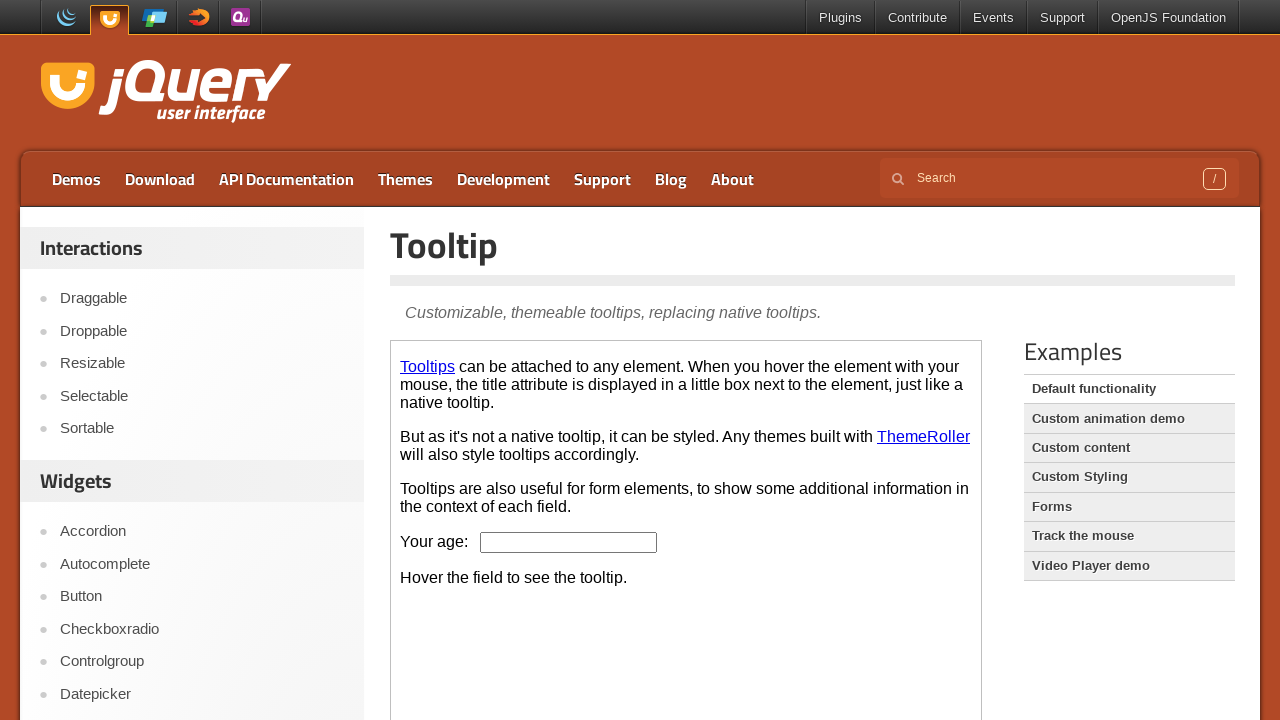

Hovered over the ThemeRoller link at (924, 436) on iframe.demo-frame >> internal:control=enter-frame >> a:has-text('ThemeRoller')
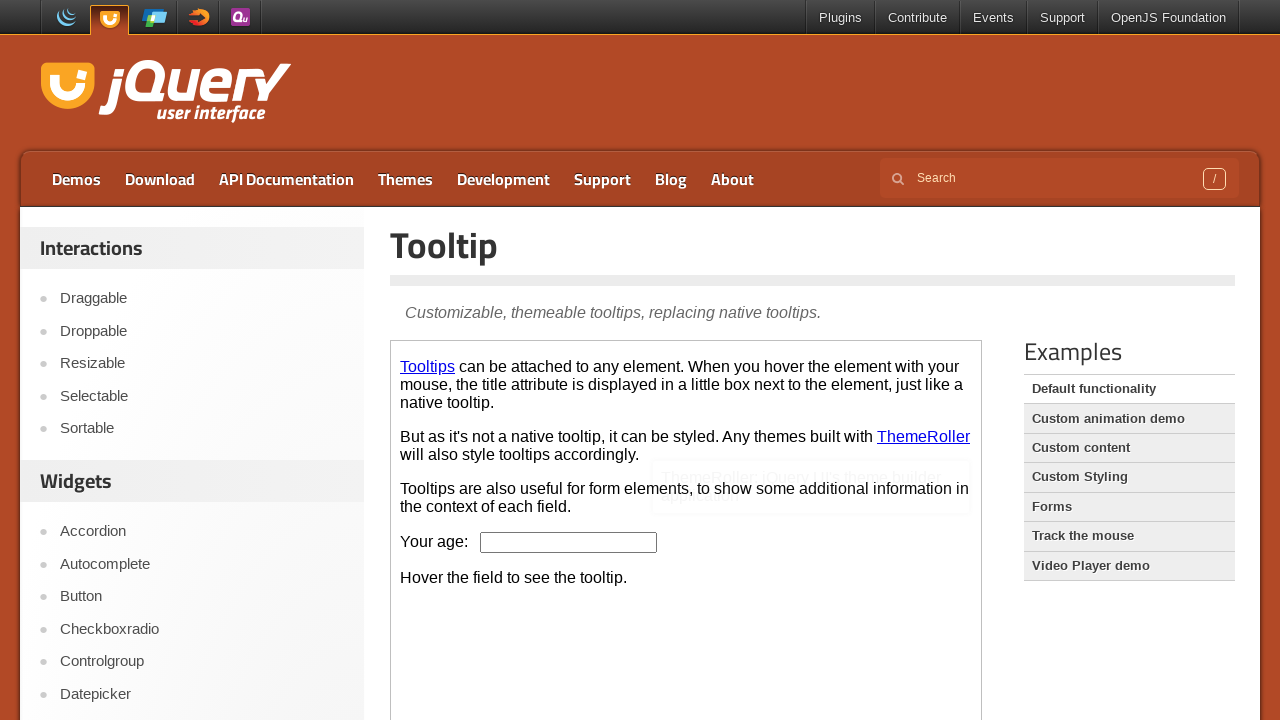

Waited 500ms for tooltip animation
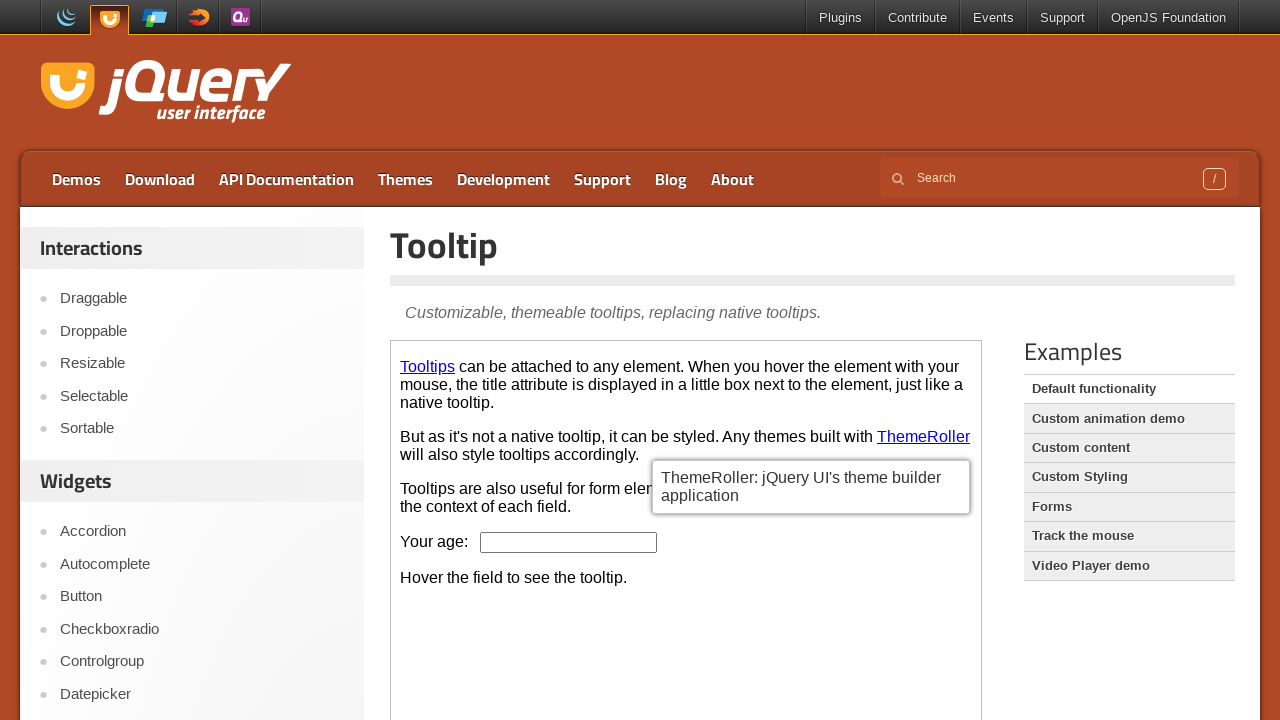

Located the tooltip element
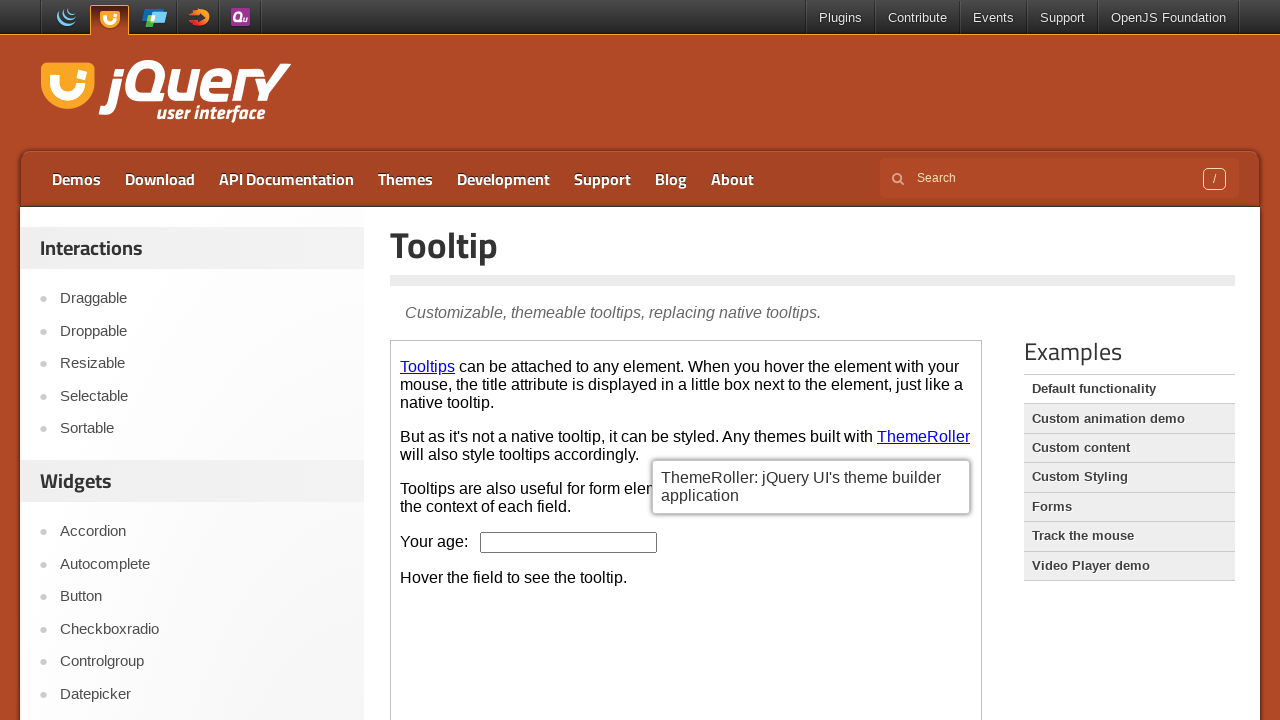

Tooltip is visible - tooltip functionality verified
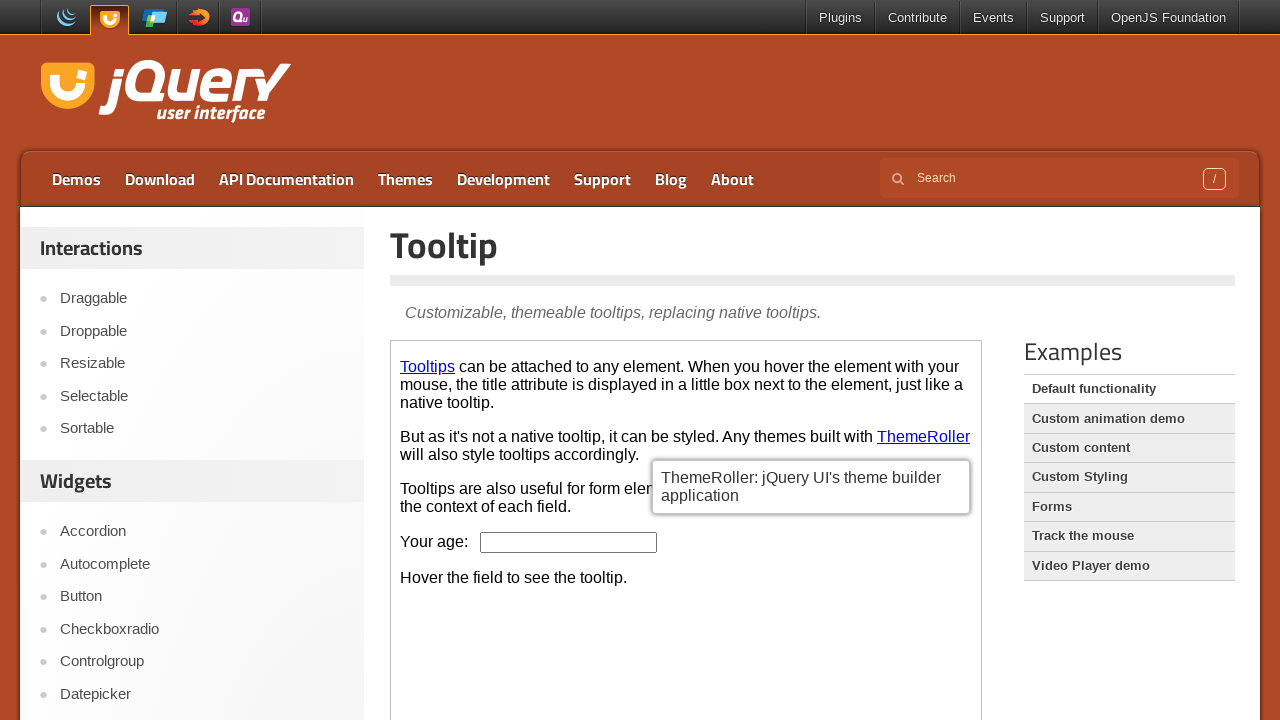

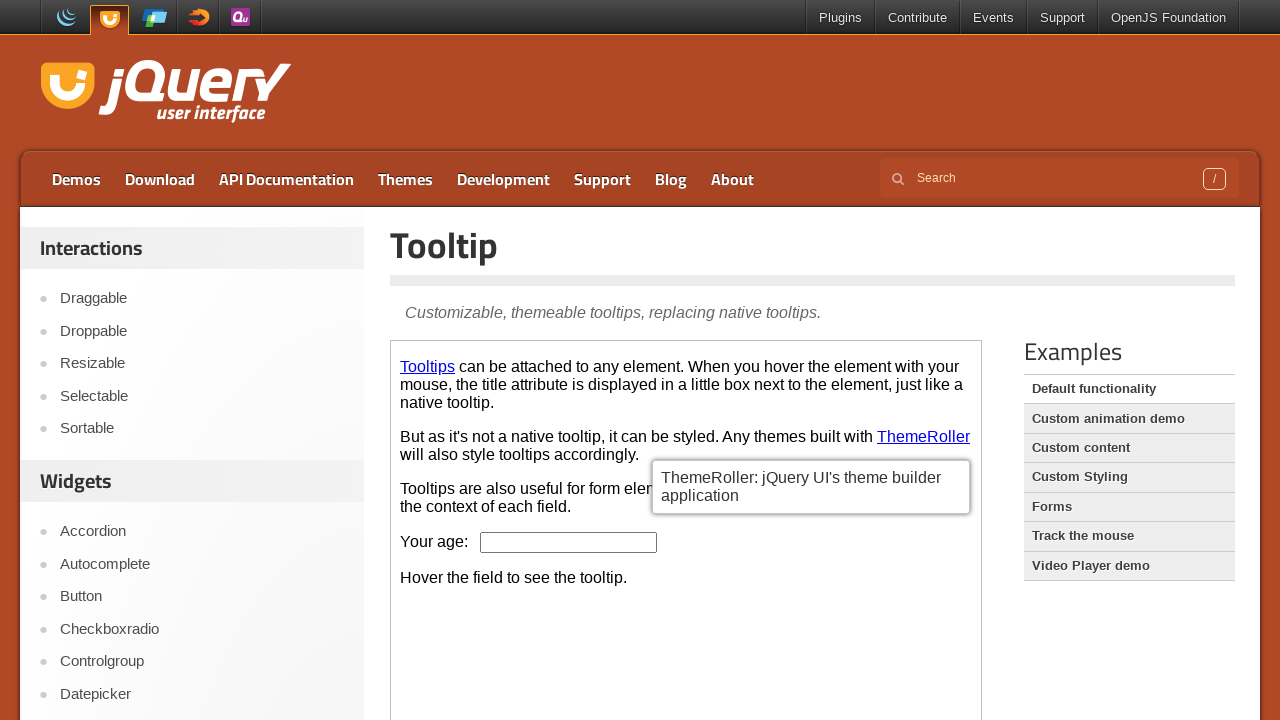